Reads two numbers from the page, calculates their sum, selects the result from a dropdown menu, and submits the form

Starting URL: http://suninjuly.github.io/selects2.html

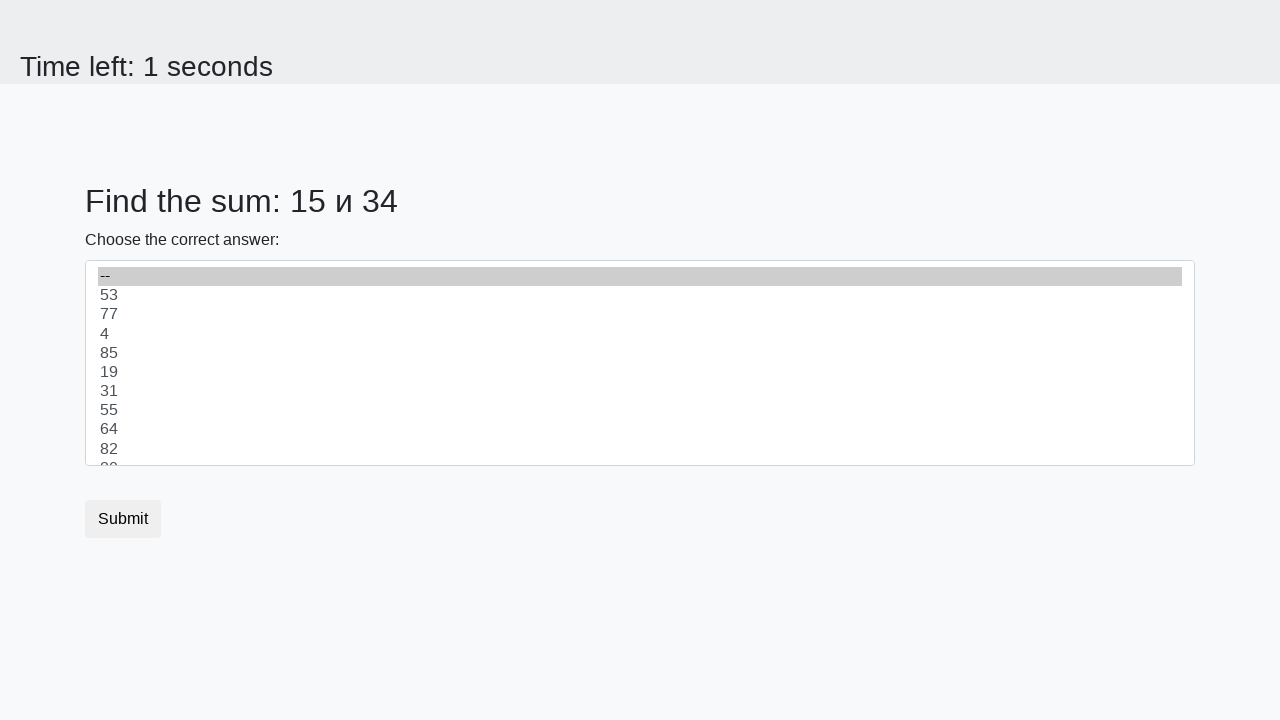

Located the first number element (#num1)
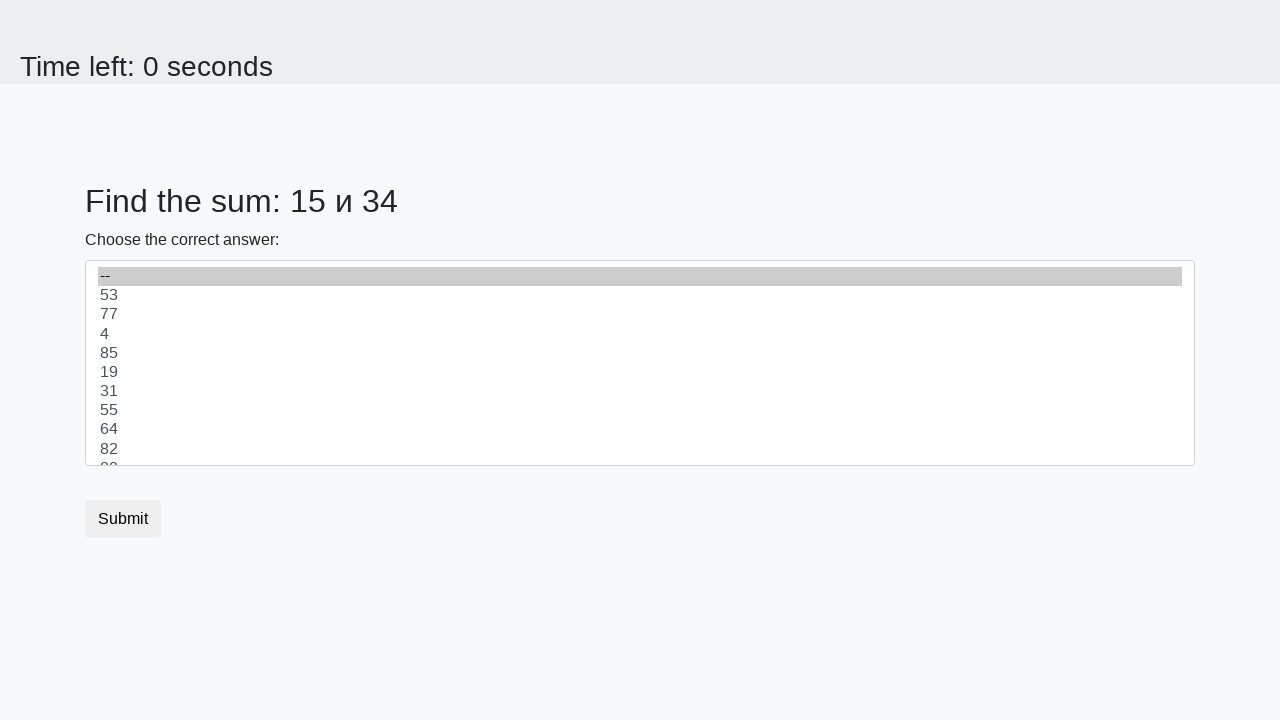

Extracted first number: 15
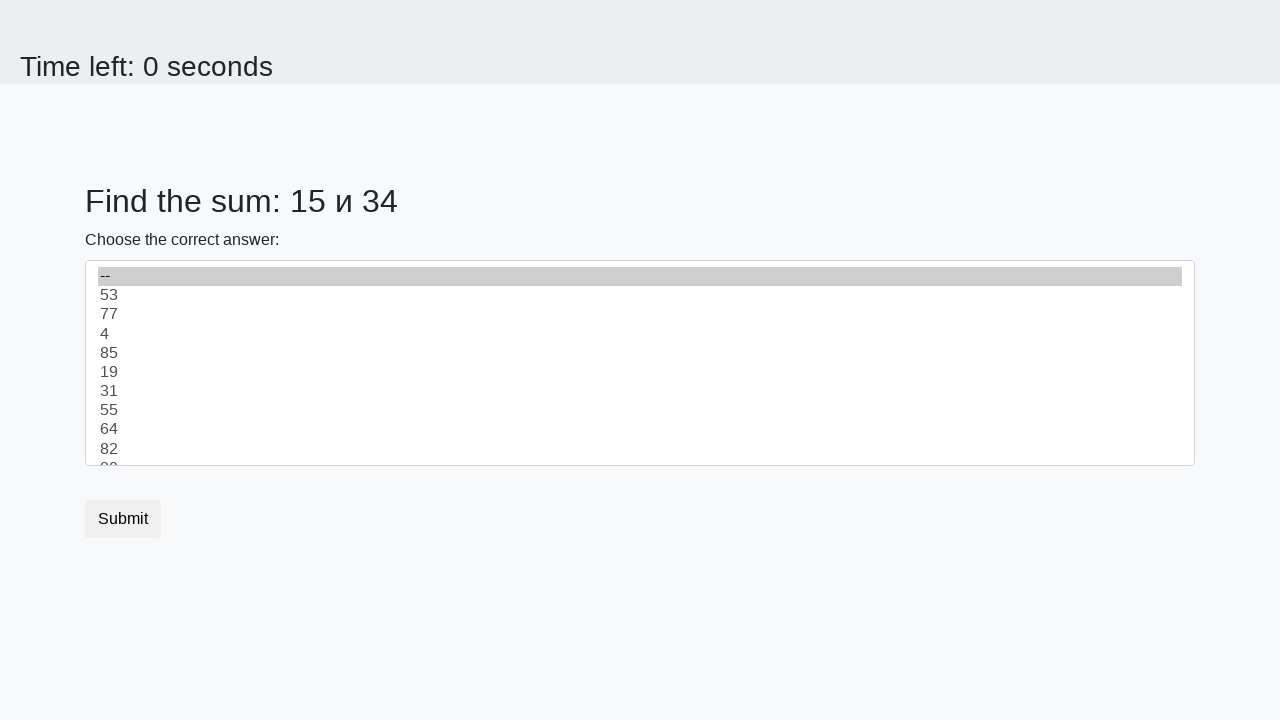

Located the second number element (#num2)
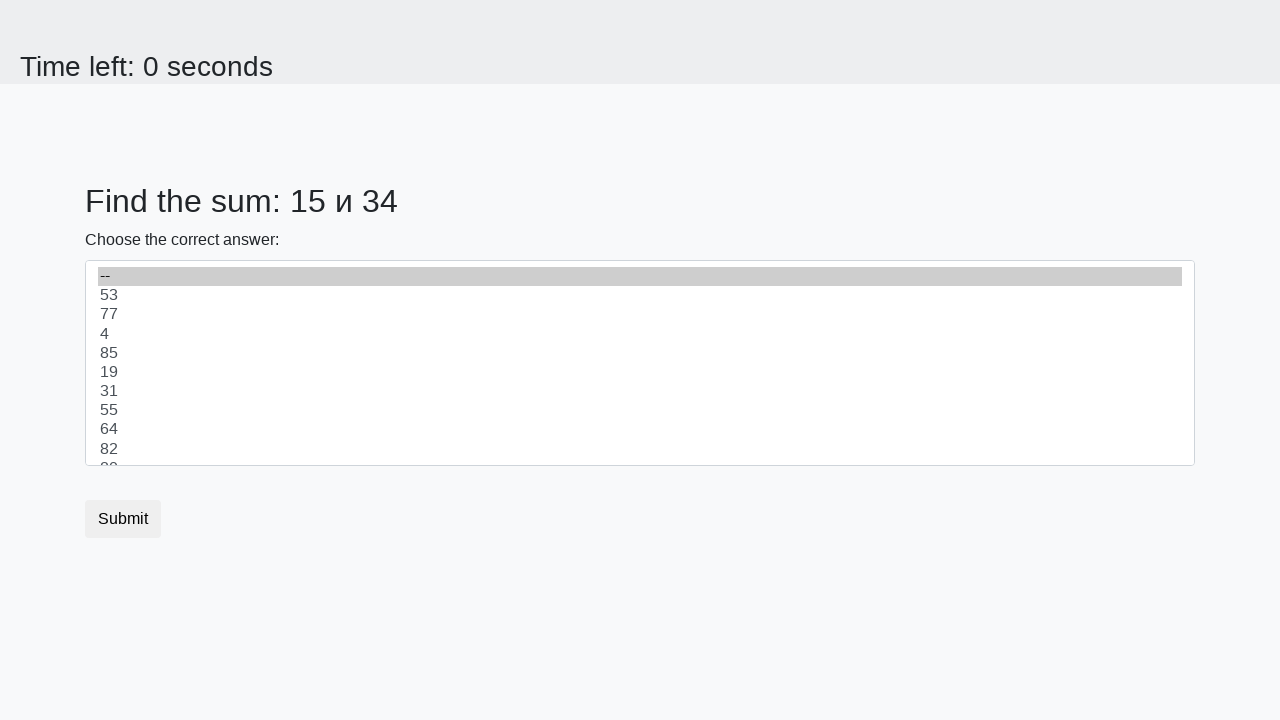

Extracted second number: 34
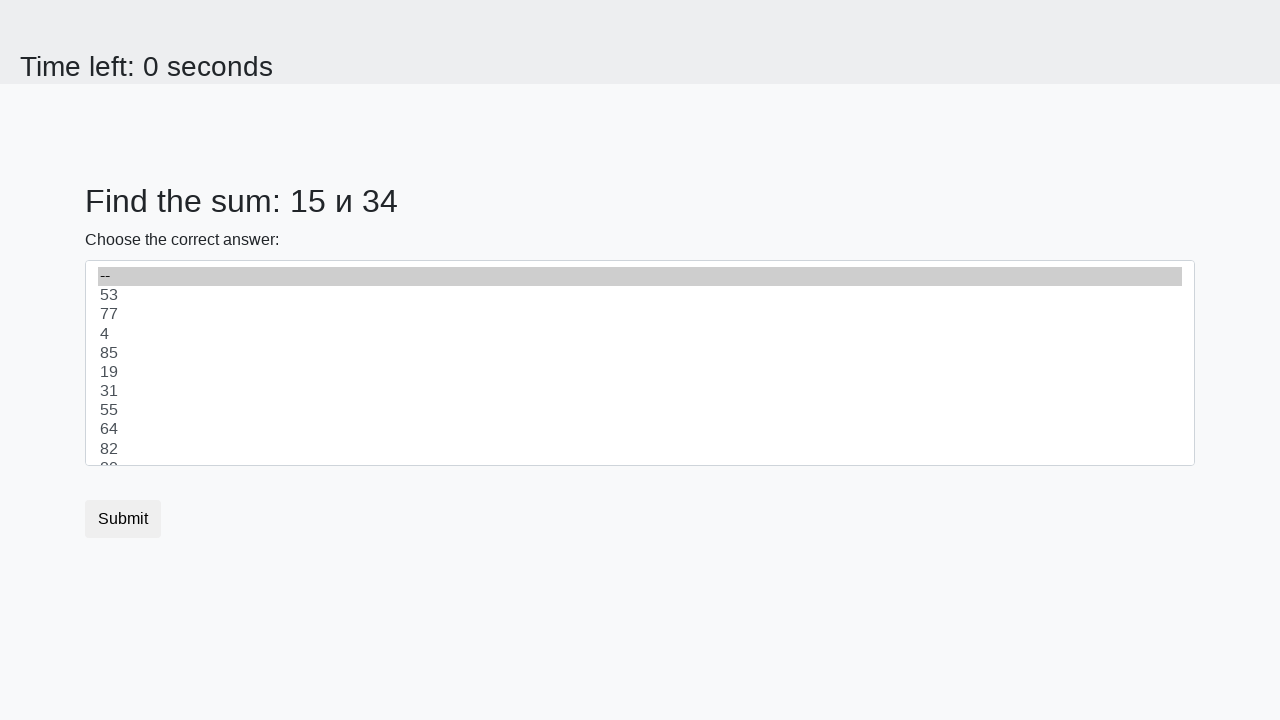

Calculated sum: 15 + 34 = 49
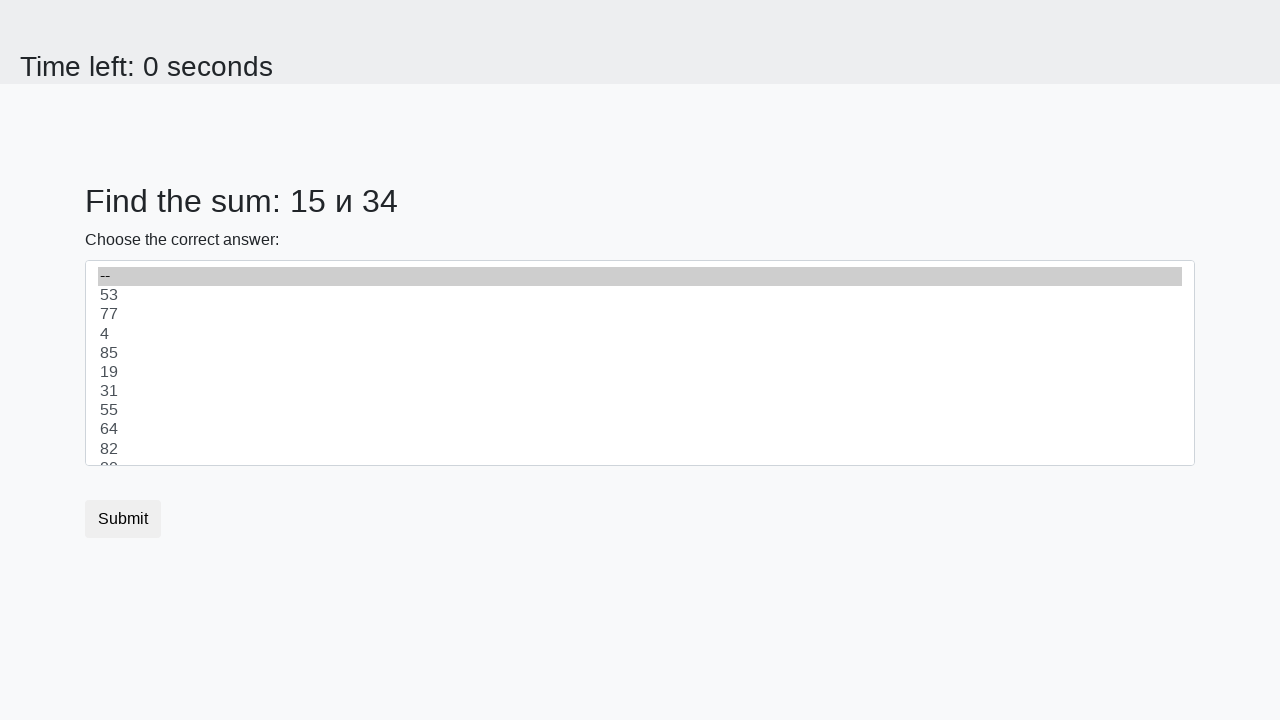

Selected sum value '49' from dropdown menu on select
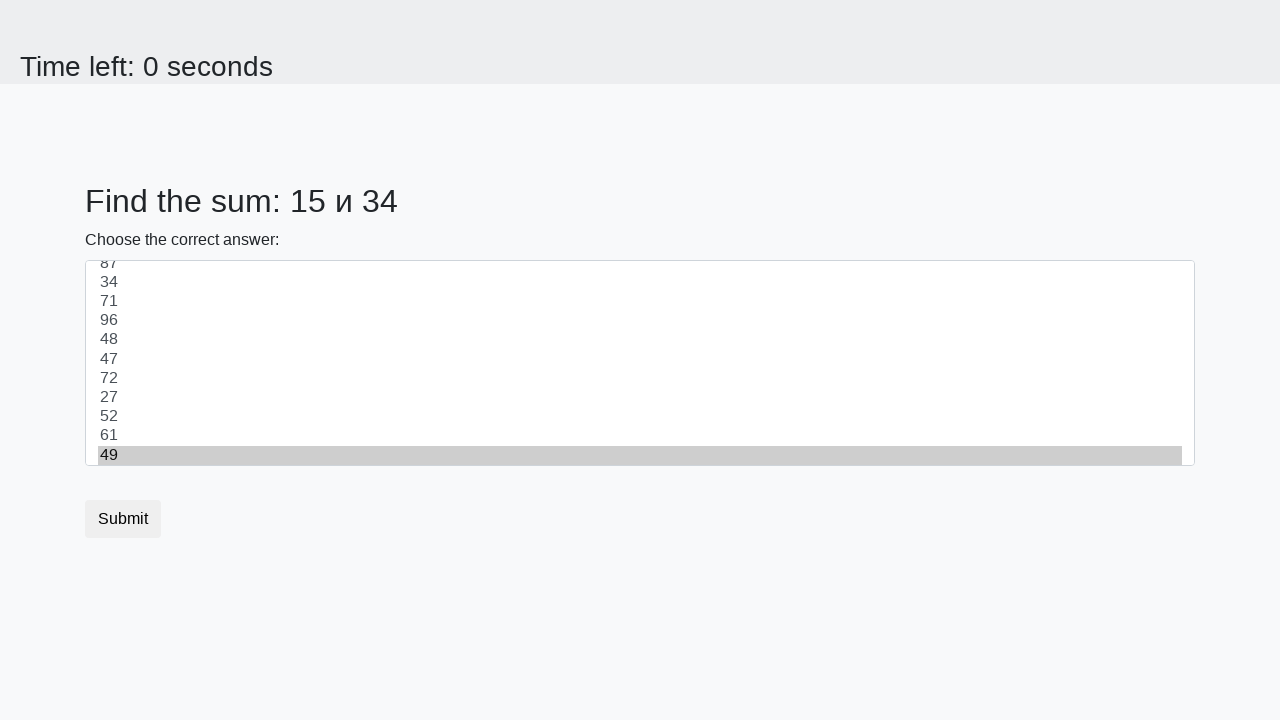

Clicked the submit button at (123, 519) on button
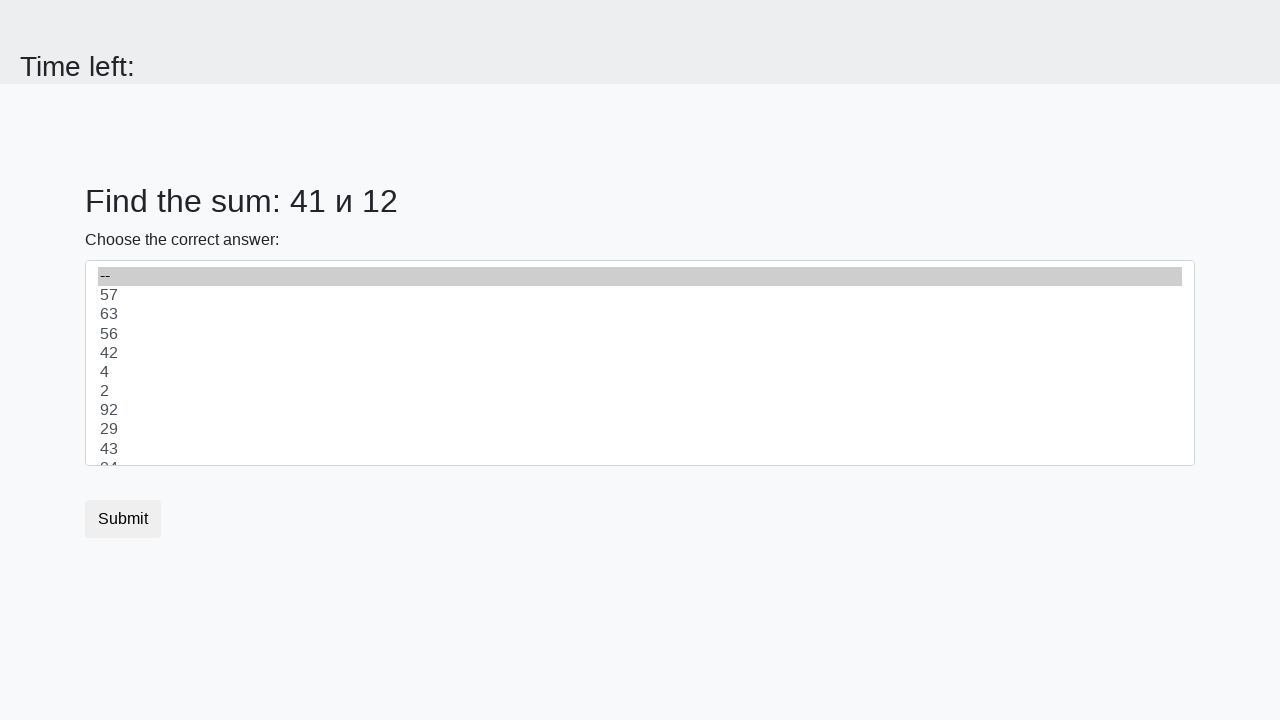

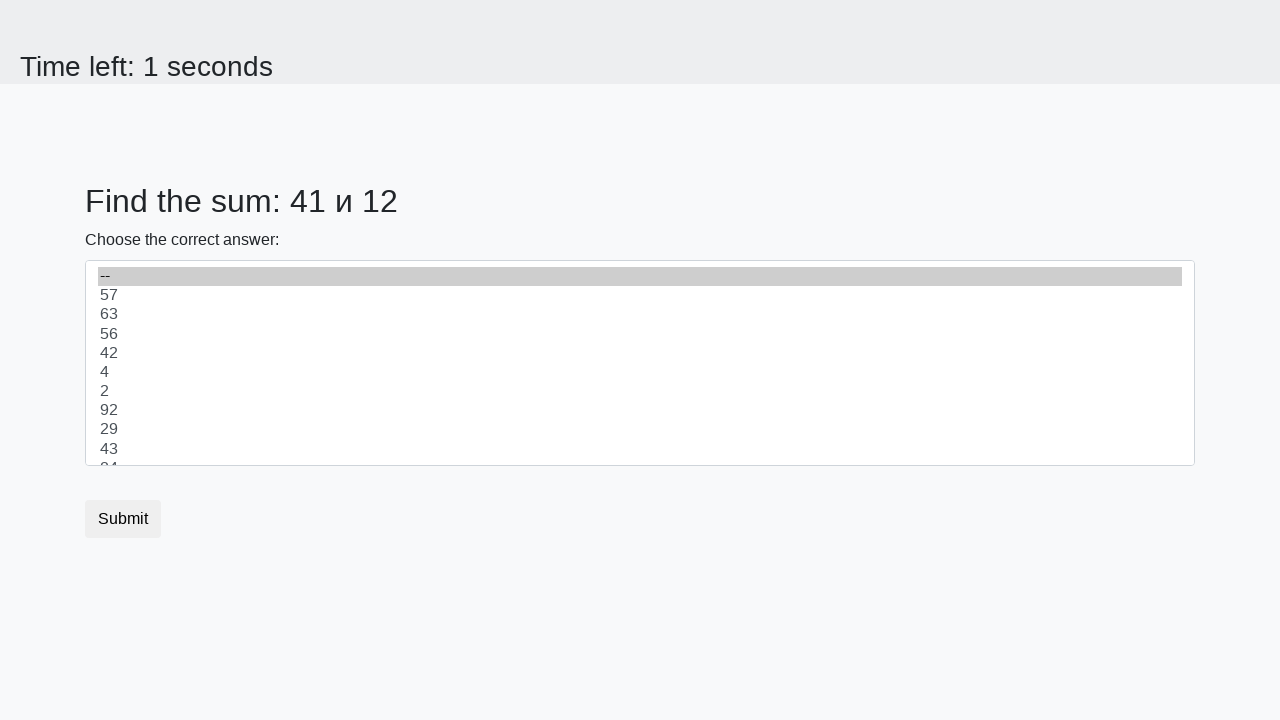